Navigates to LIC India website and then navigates to the "Be an Agent (Individual)" guidelines page

Starting URL: https://licindia.in

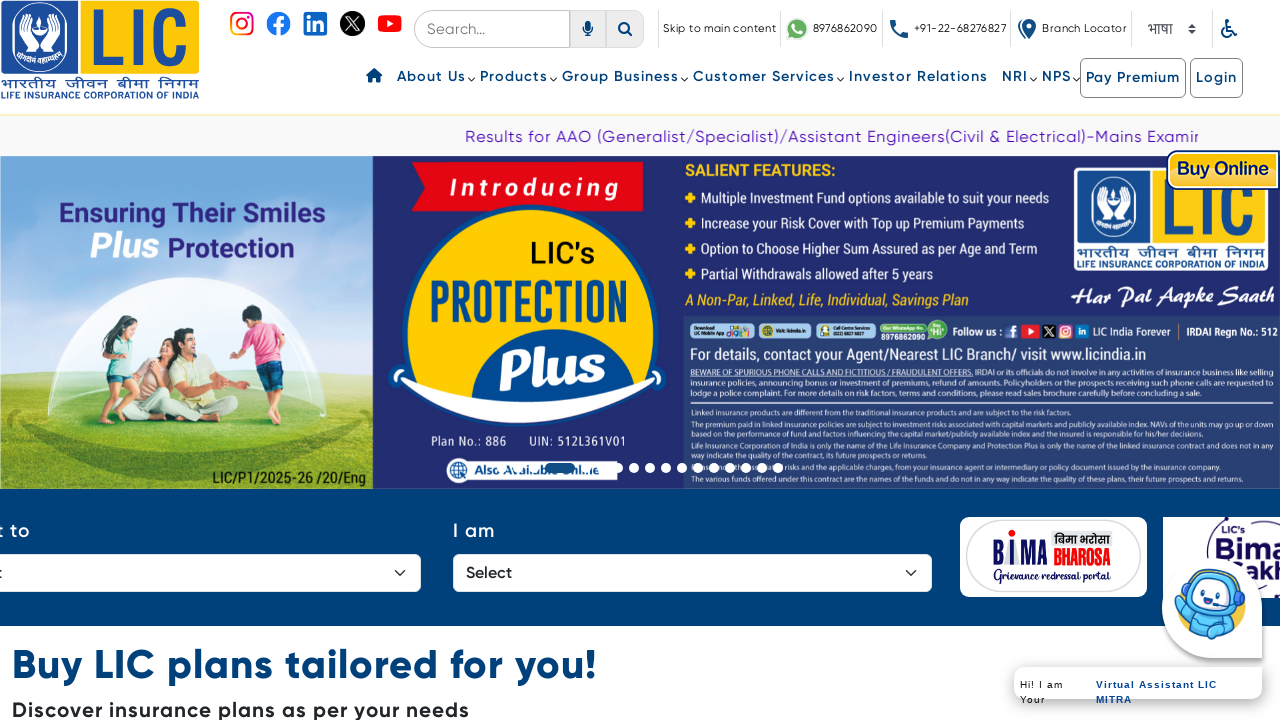

Navigated to LIC India 'Be an Agent (Individual)' guidelines page
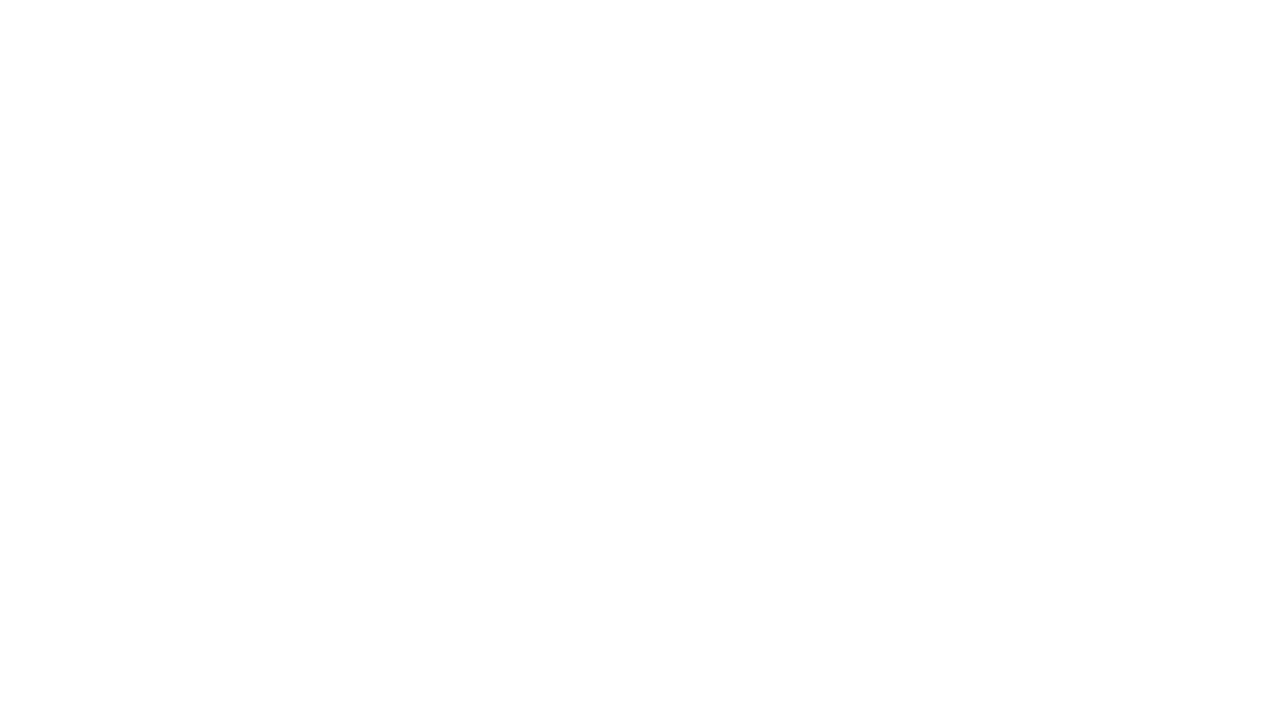

Page fully loaded (domcontentloaded state reached)
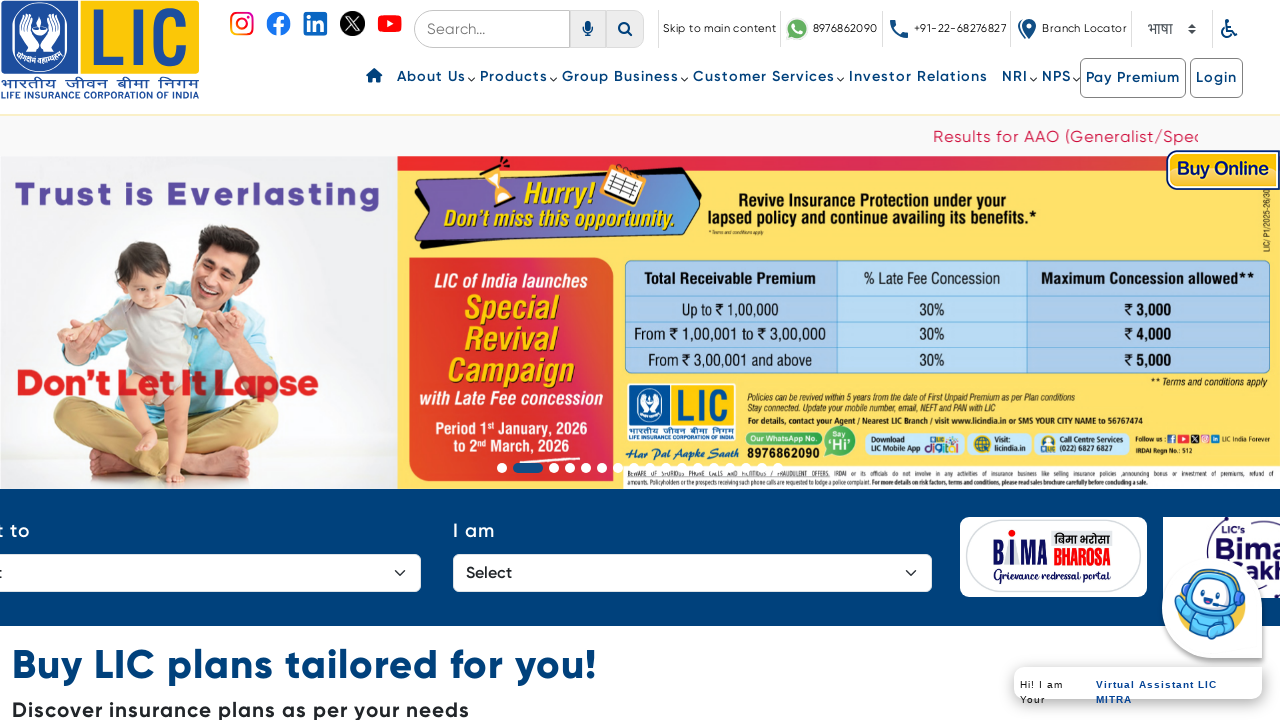

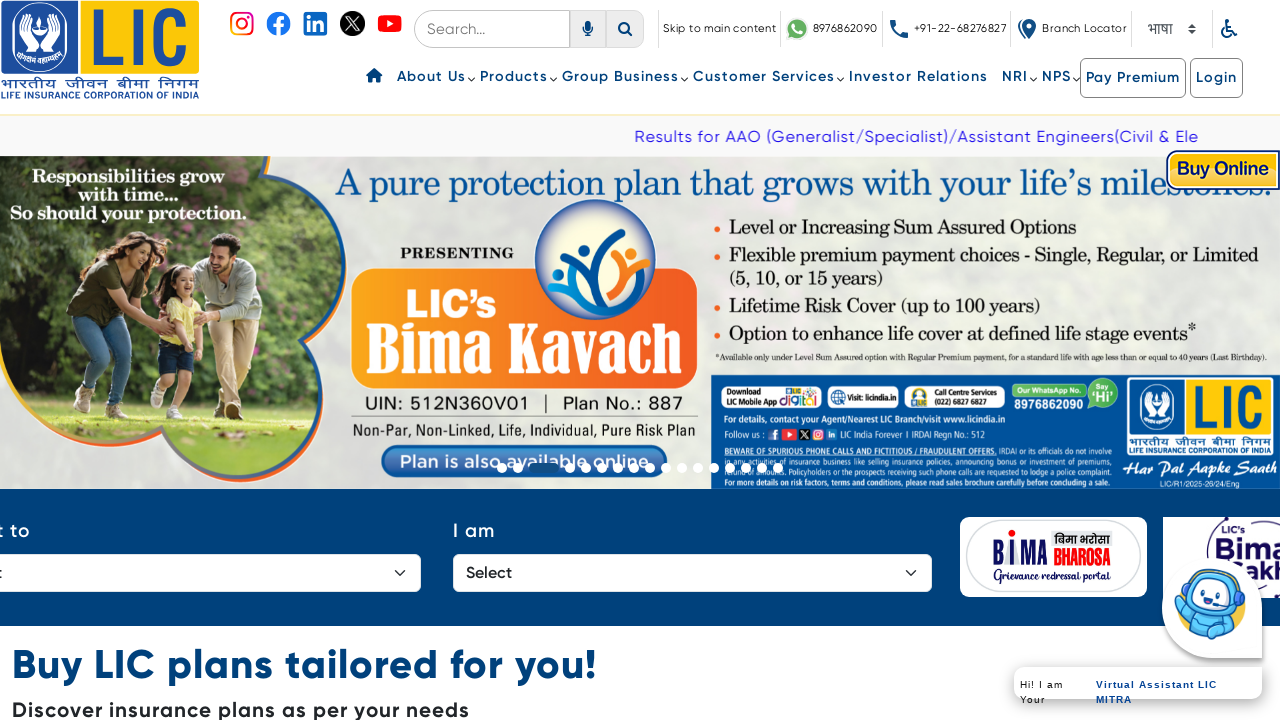